Tests data table sorting in ascending order by clicking the 4th column header (dues) on table1 without using class attributes, then verifies the dues column is sorted in ascending order.

Starting URL: http://the-internet.herokuapp.com/tables

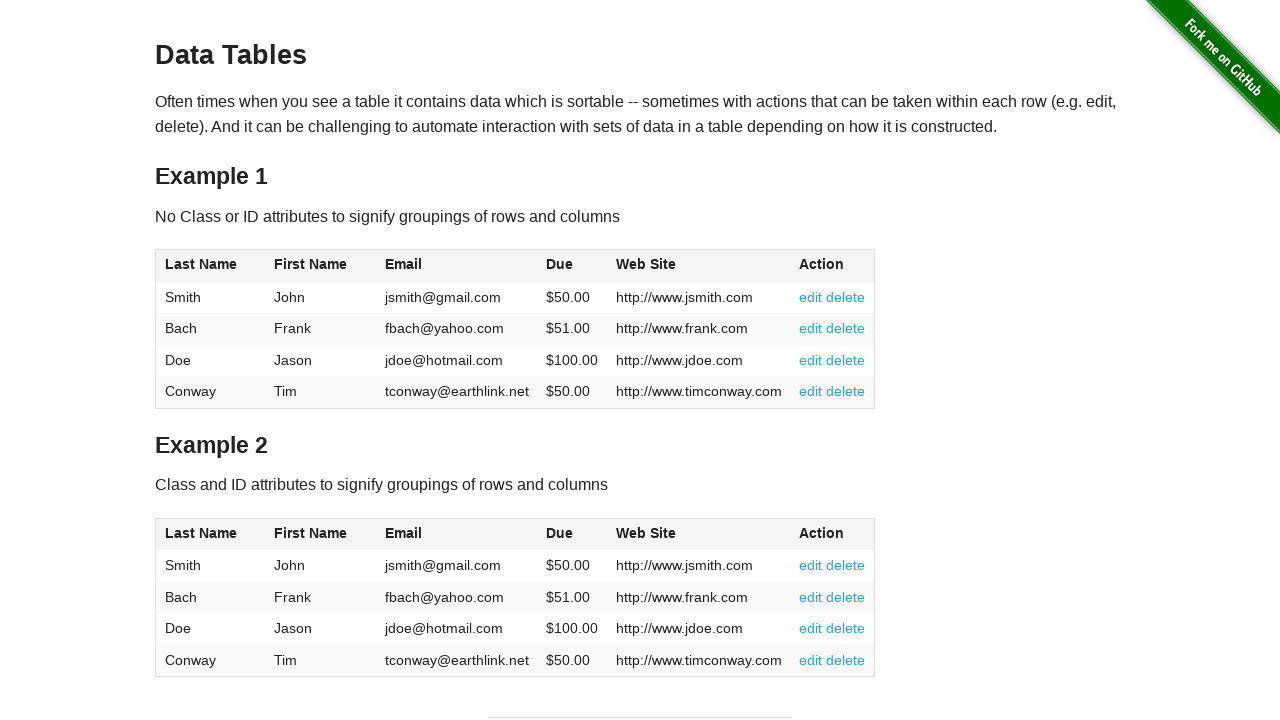

Navigated to the-internet.herokuapp.com/tables
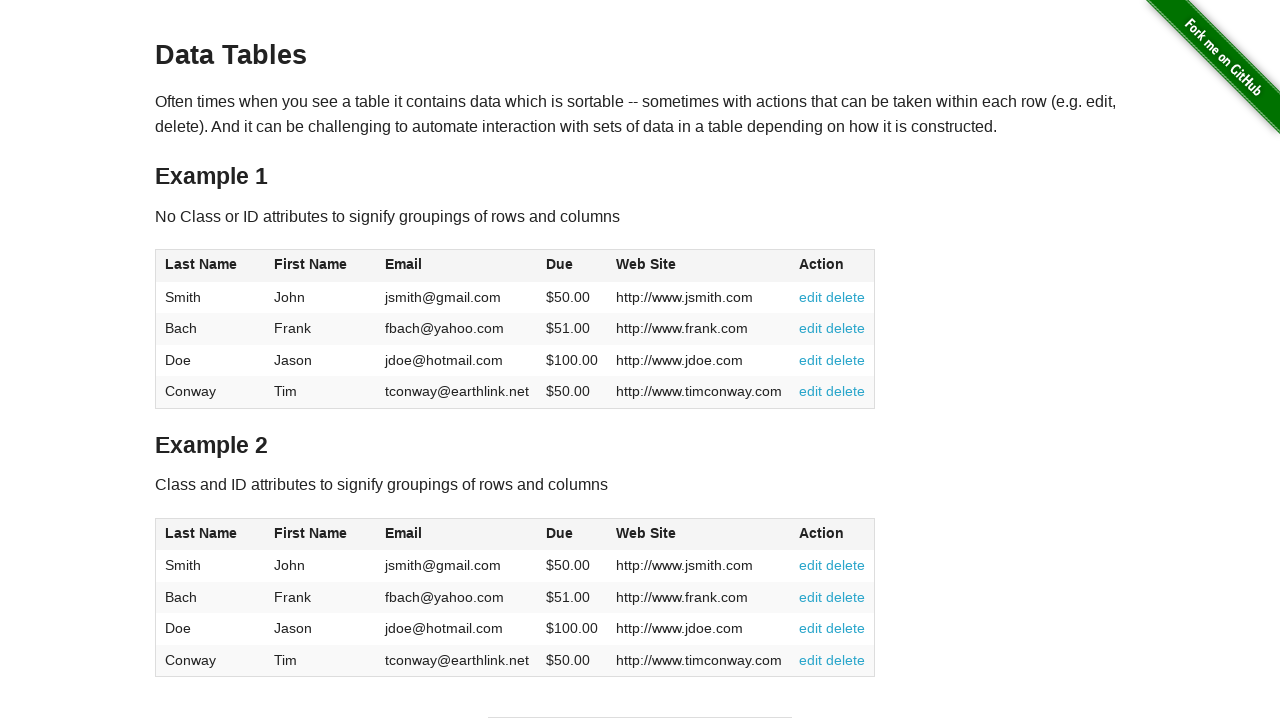

Clicked the 4th column header (Dues) in table1 to sort ascending at (572, 266) on #table1 thead tr th:nth-of-type(4)
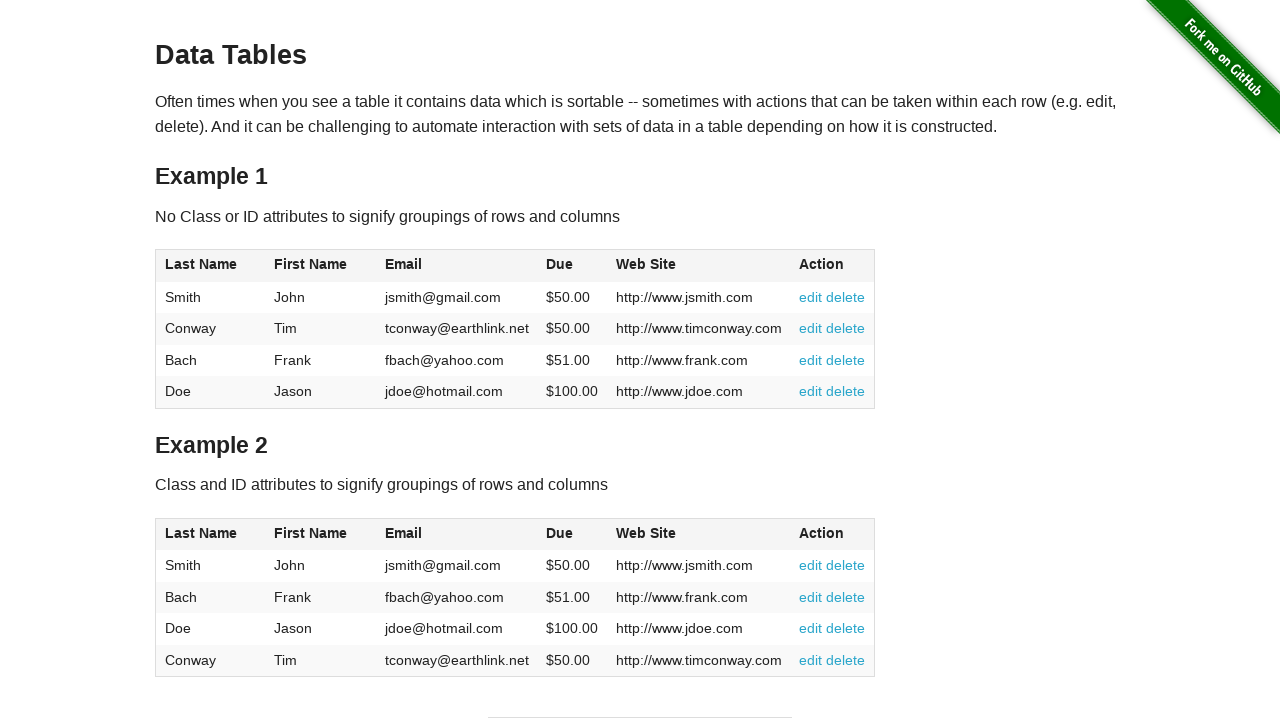

Waited for dues column cells to be visible in table1
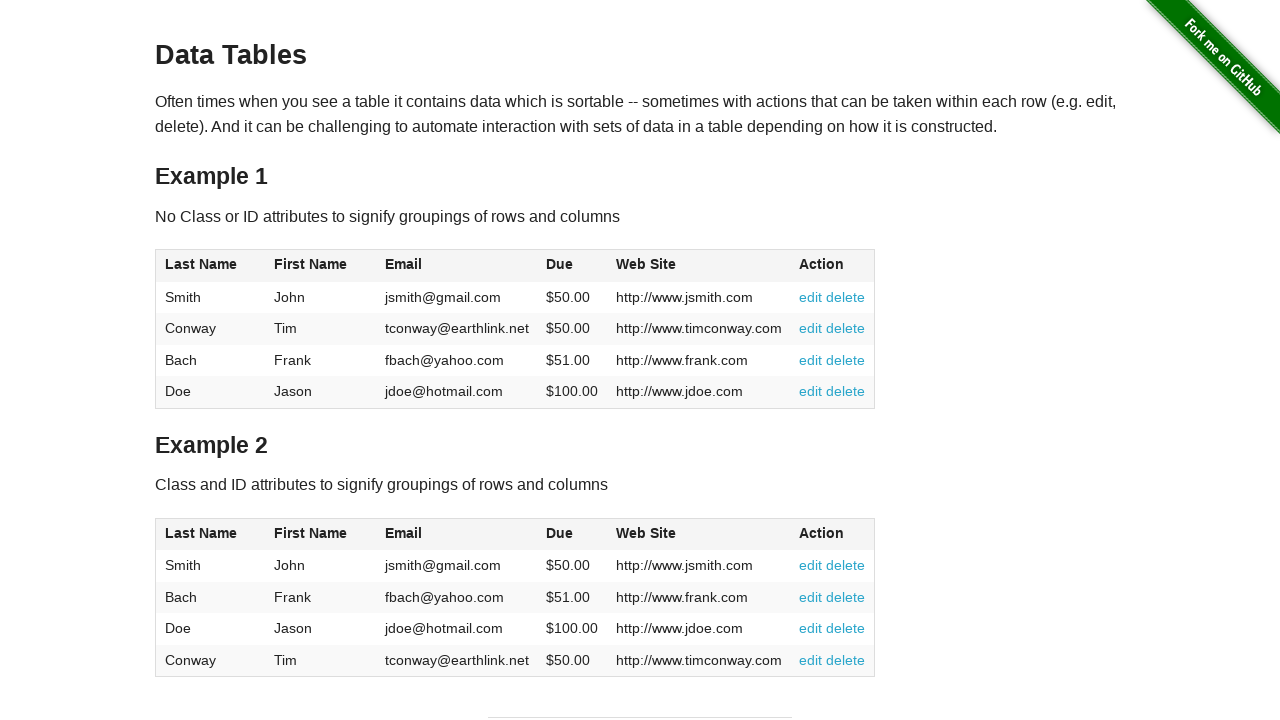

Extracted dues values from sorted table column
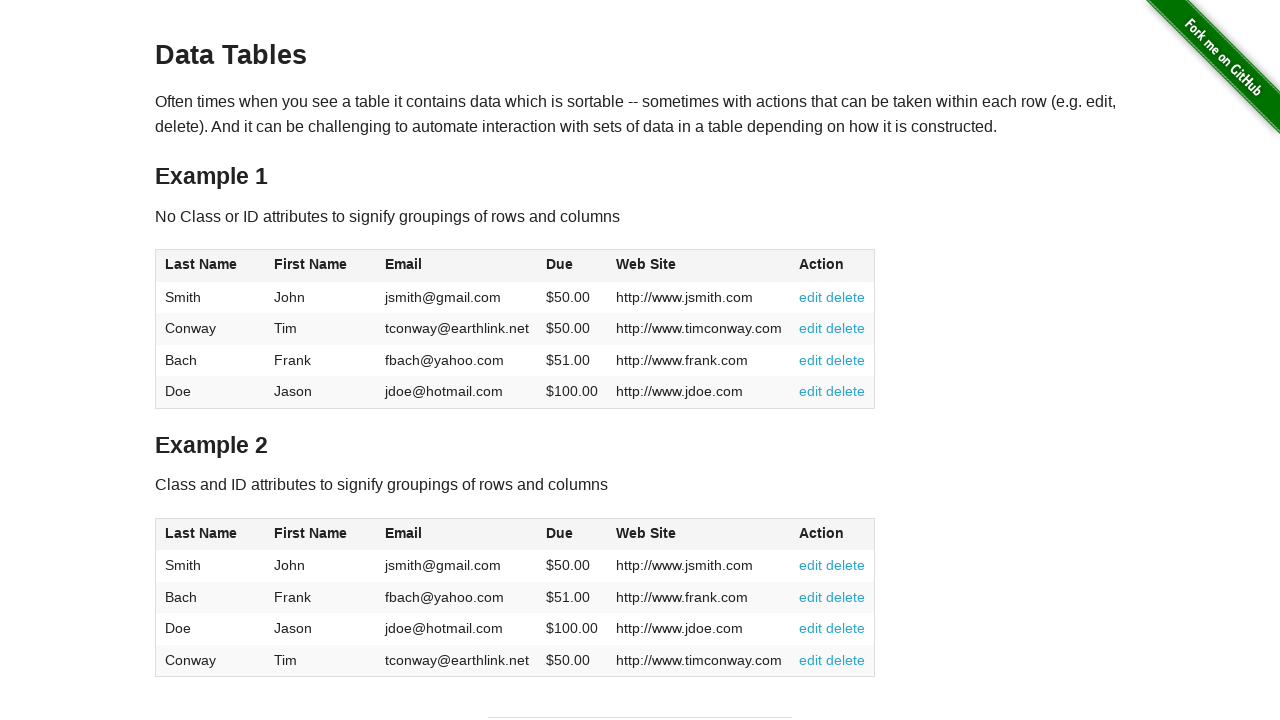

Verified that dues column is sorted in ascending order
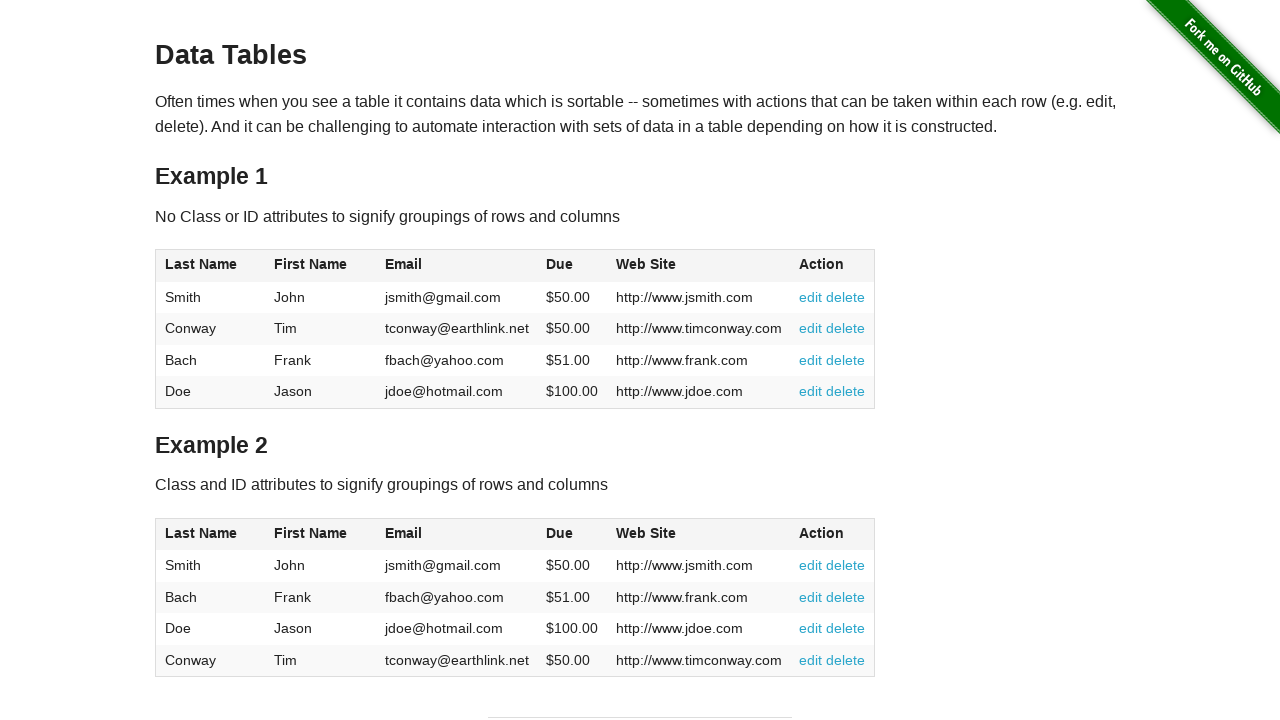

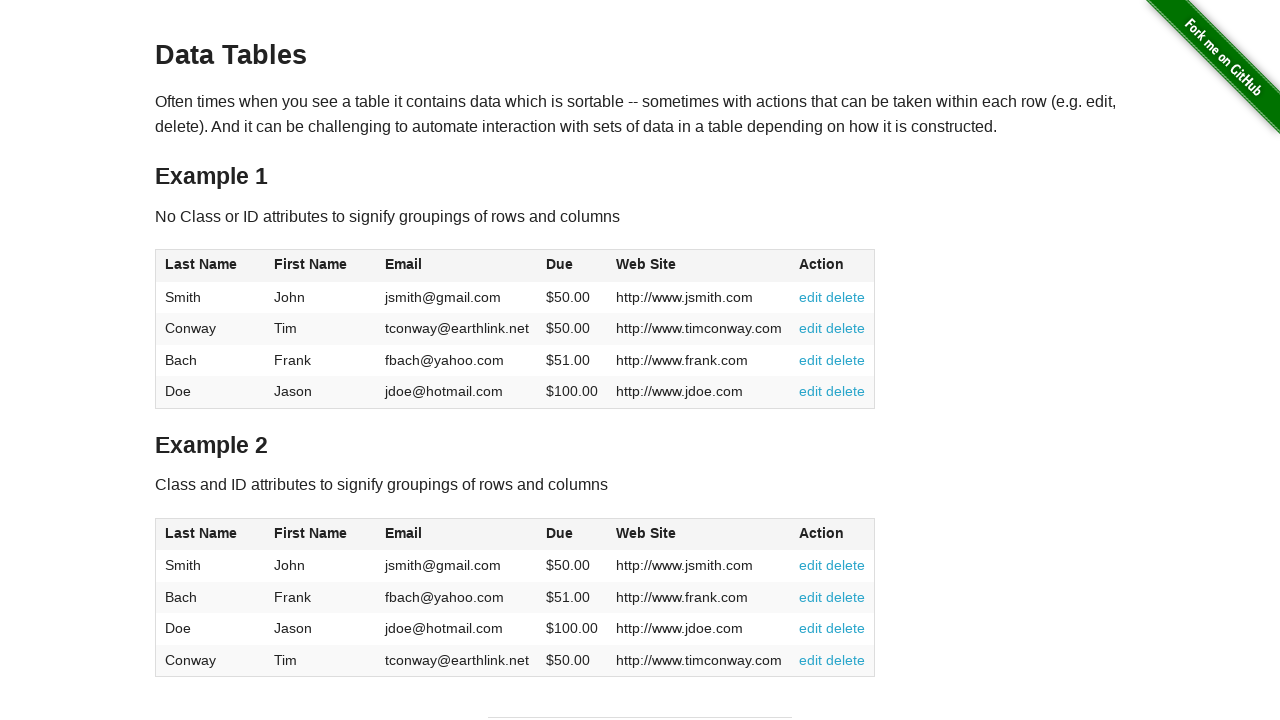